Tests checkbox and radio button functionality by navigating to Basic Elements section, selecting a radio button option and verifying selection, then selecting an inline checkbox and verifying its selection.

Starting URL: http://automationbykrishna.com

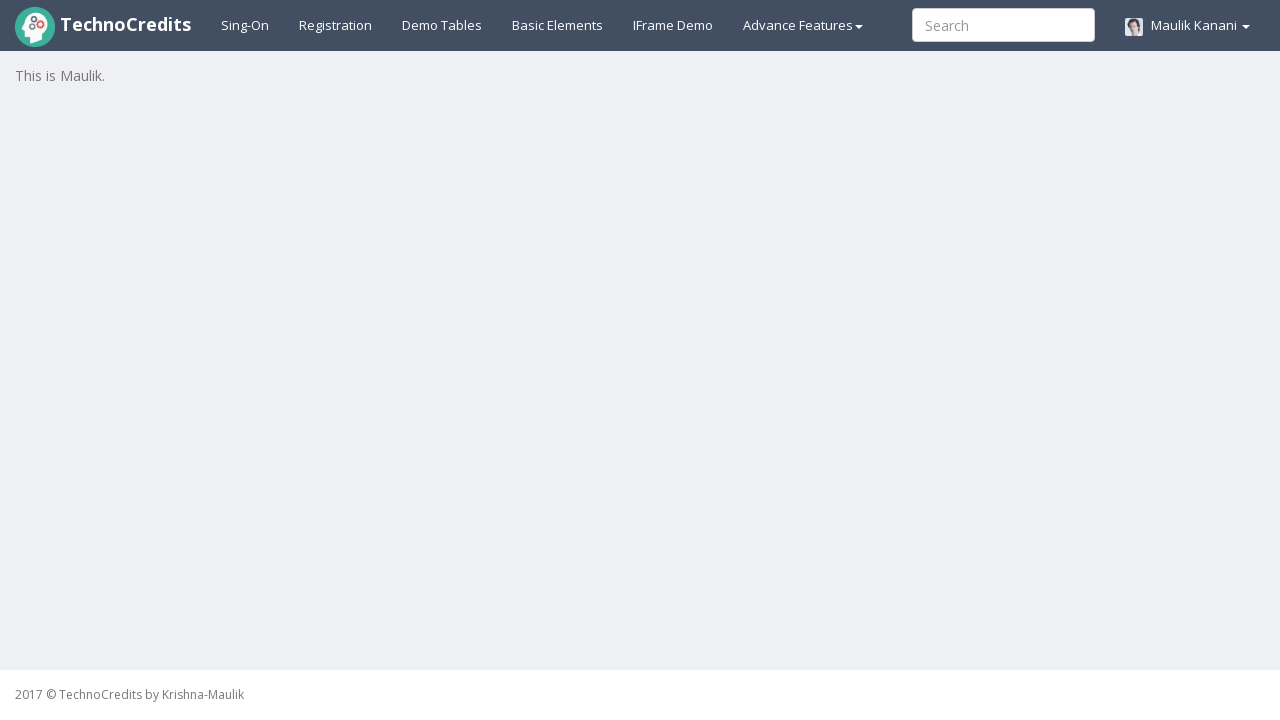

Clicked on Basic Elements section link at (558, 25) on a#basicelements
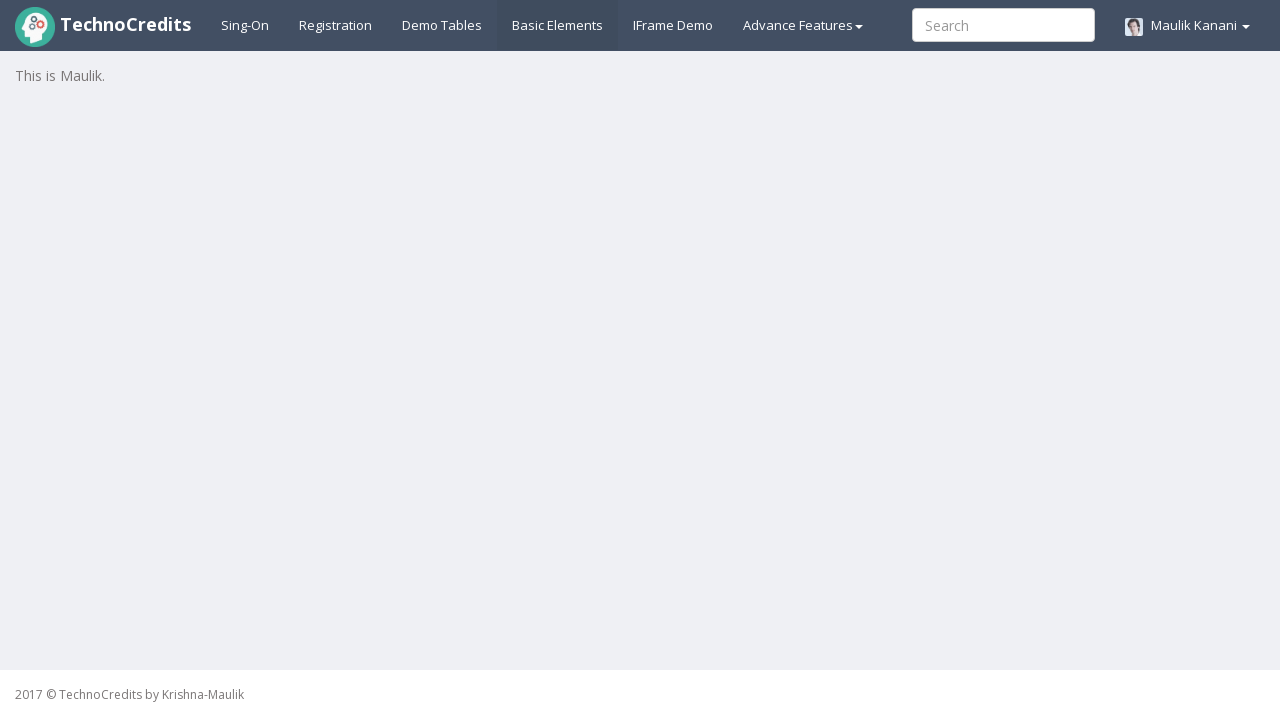

Waited for page to load
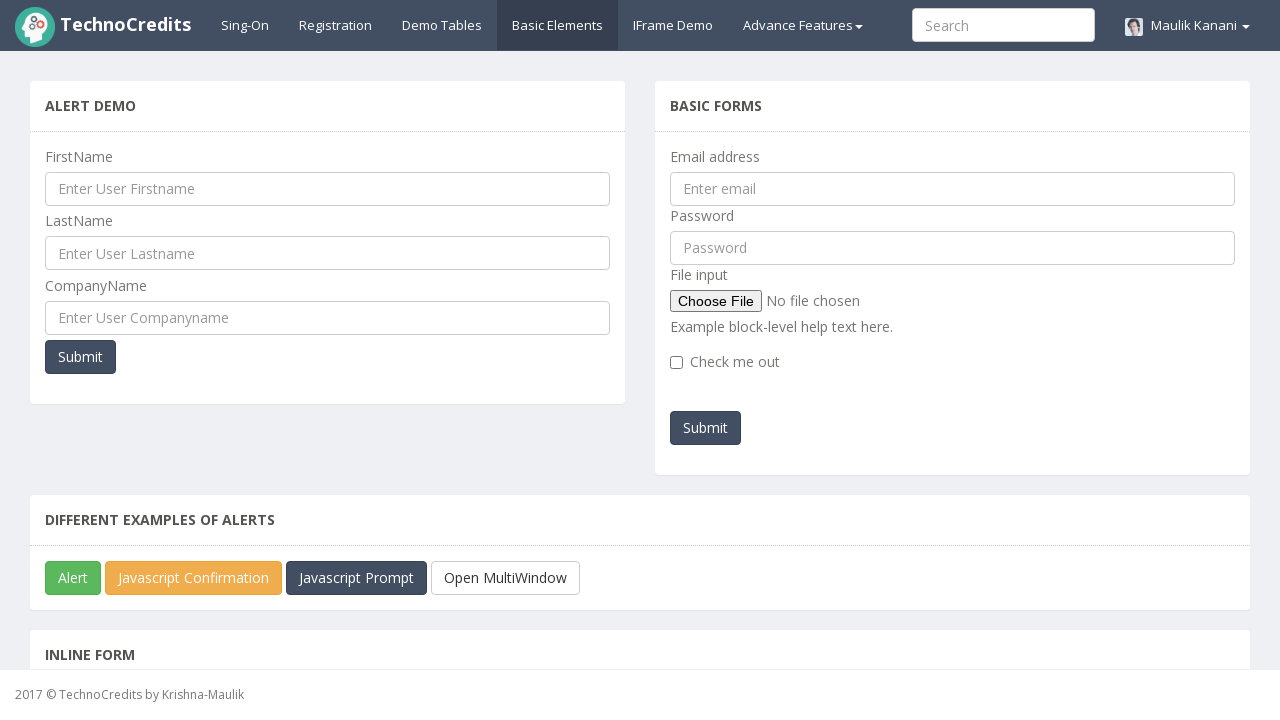

Located radio button element (optionsRadios2)
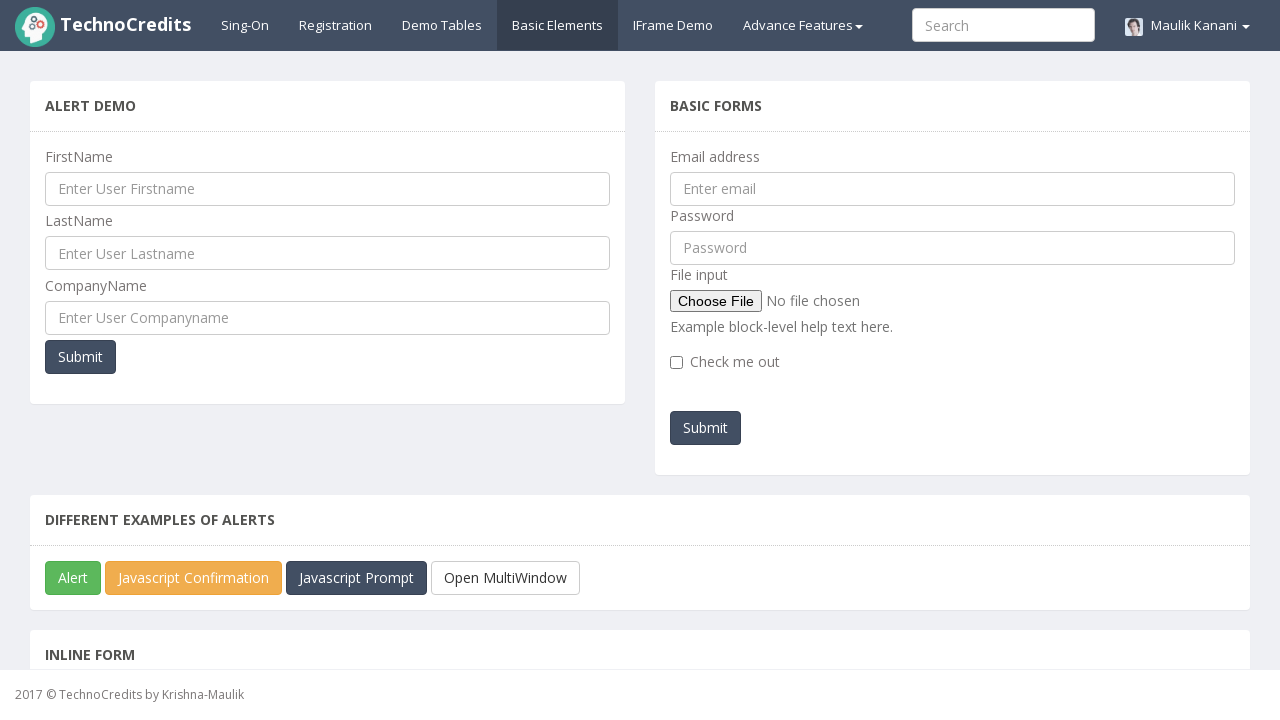

Scrolled radio button into view
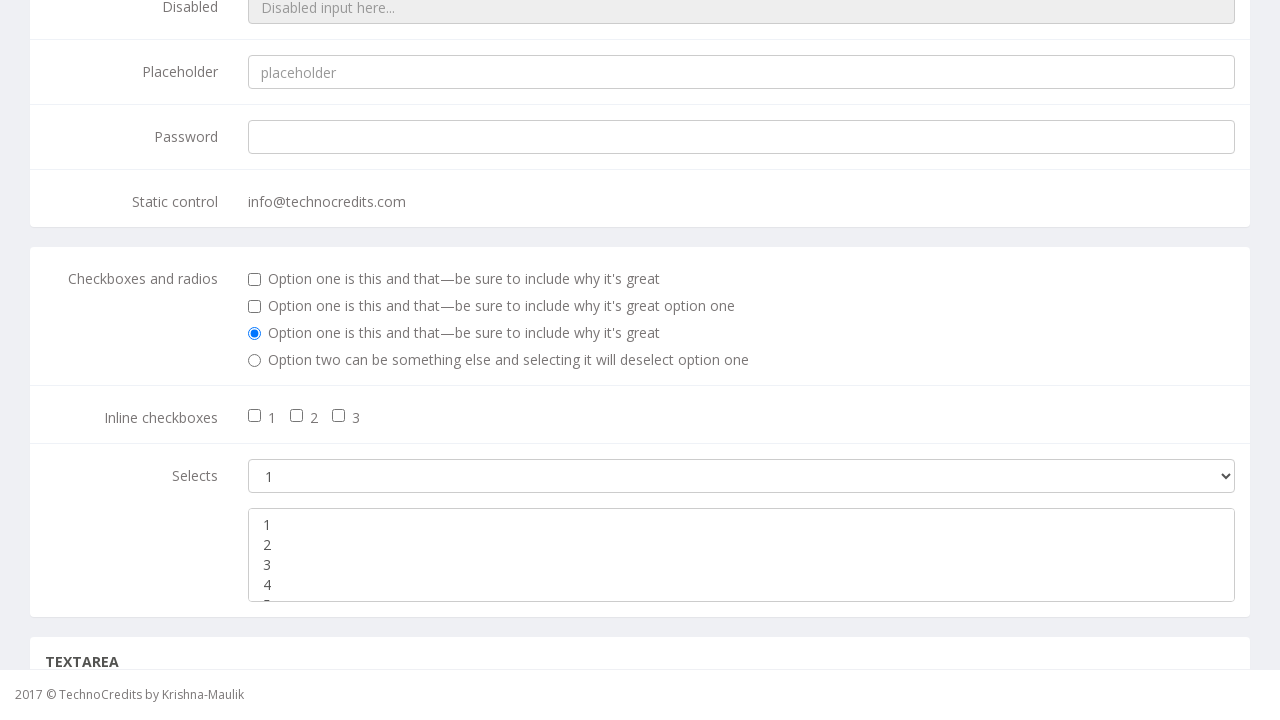

Clicked on radio button option at (255, 361) on input#optionsRadios2
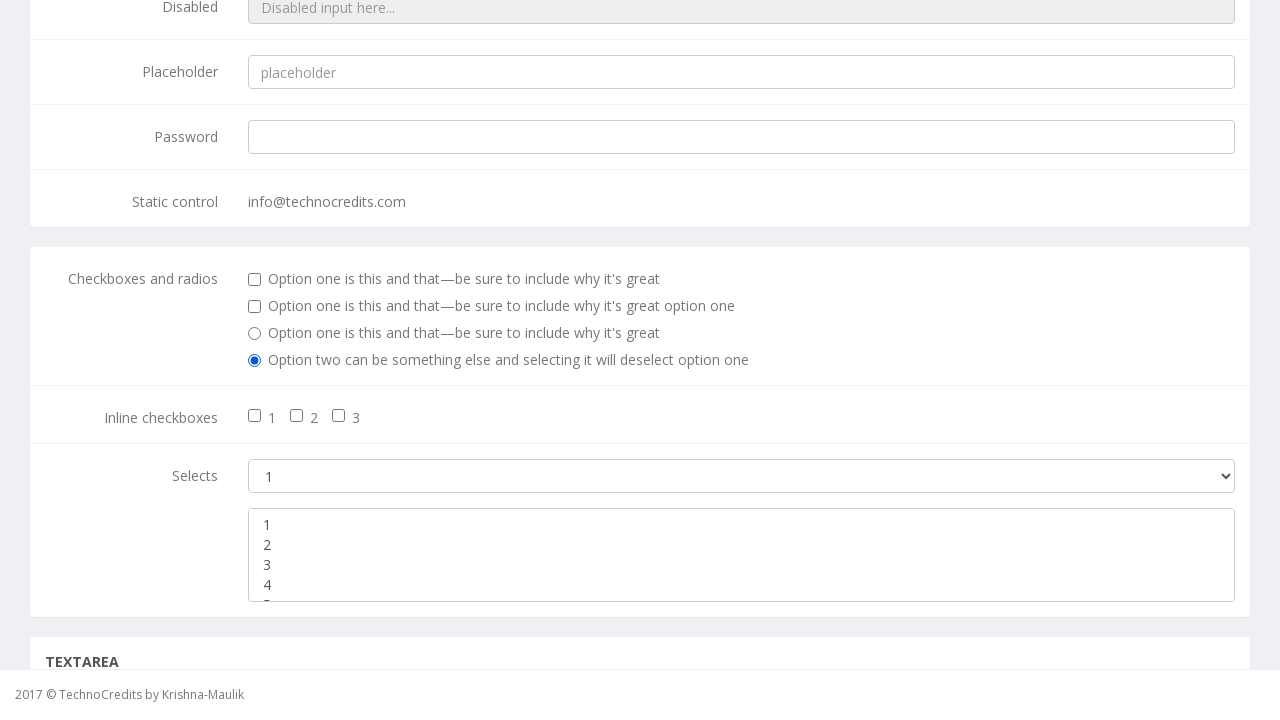

Verified radio button is selected
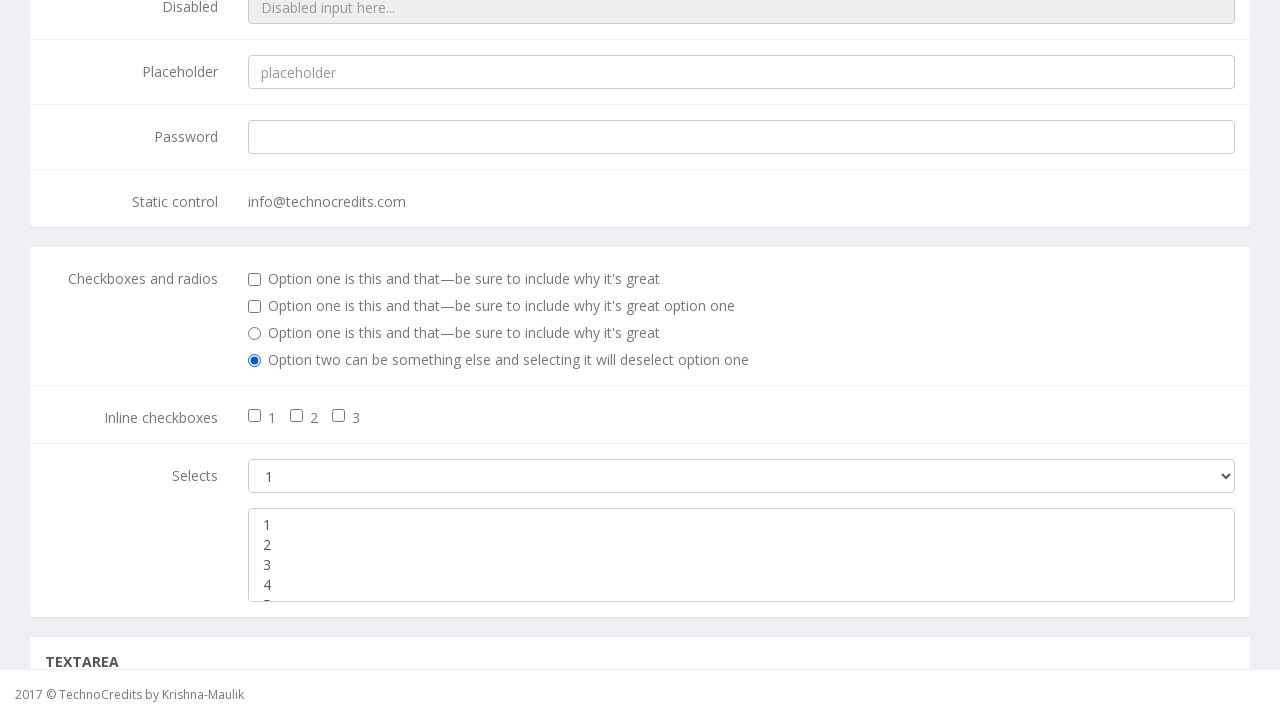

Located inline checkbox element (inlineCheckbox2)
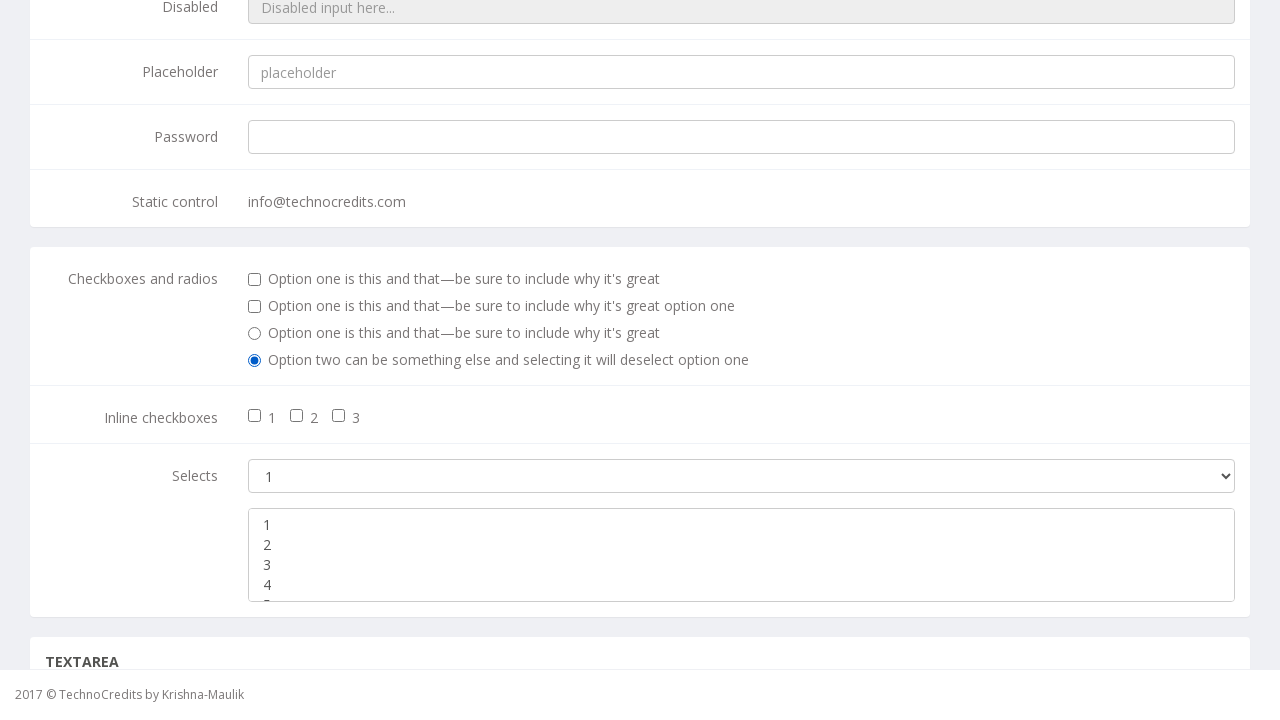

Clicked on inline checkbox at (297, 416) on input#inlineCheckbox2
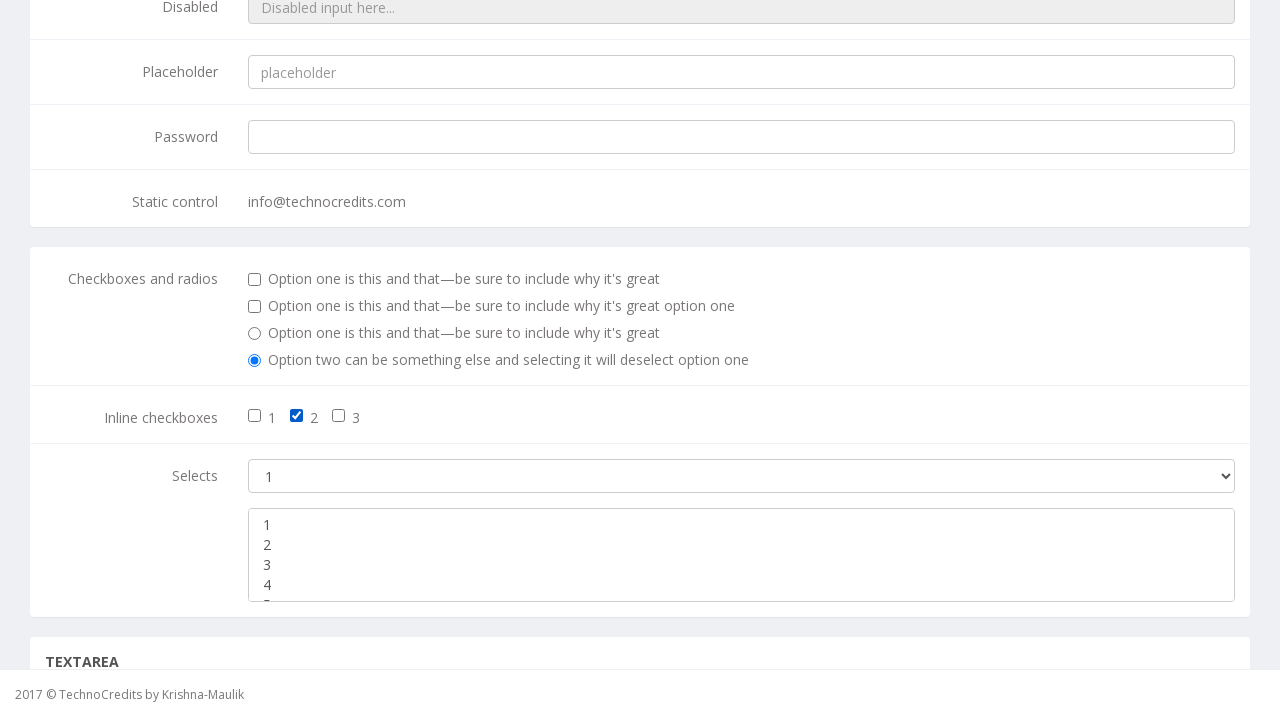

Verified checkbox is selected
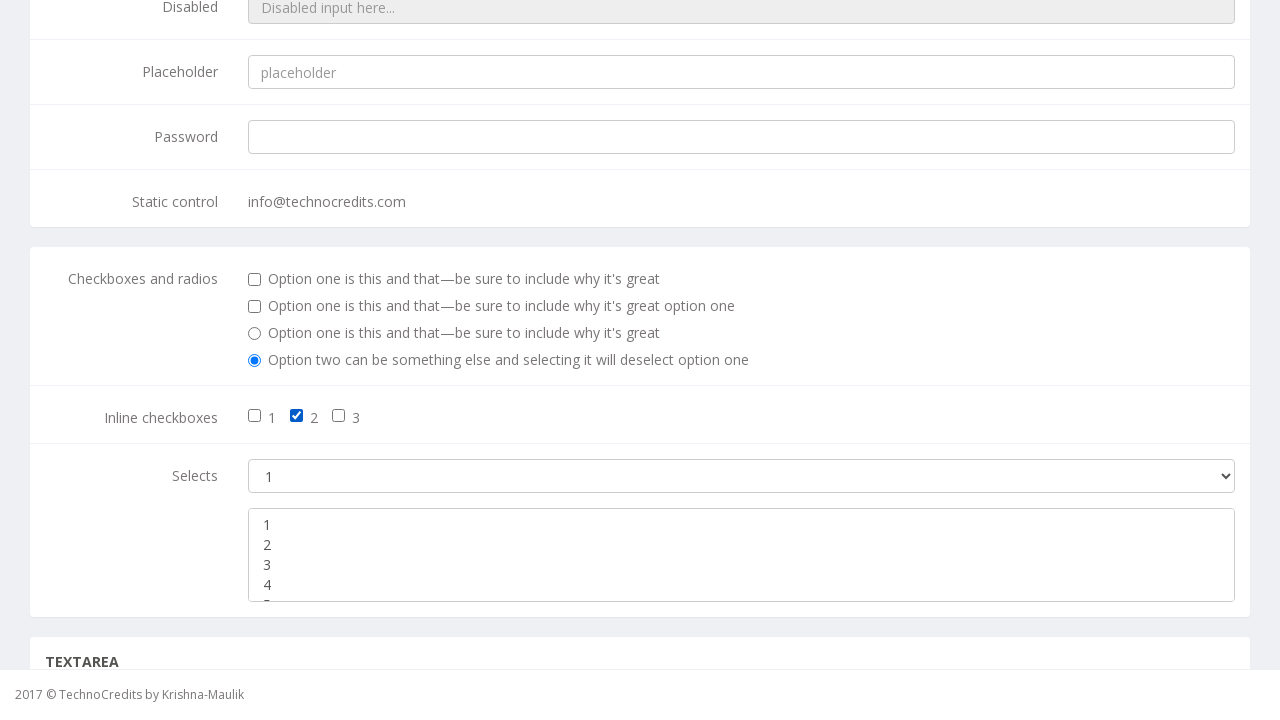

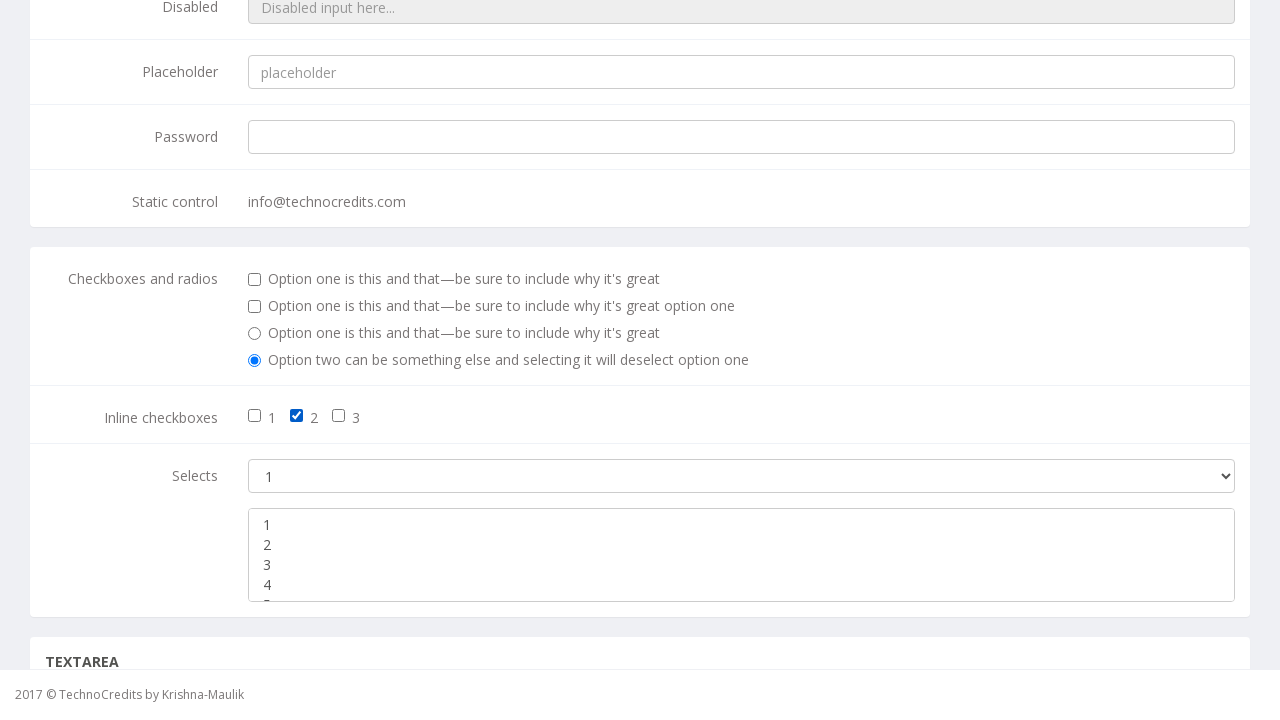